Tests getting the currently selected option and changing the selection

Starting URL: https://the-internet.herokuapp.com/dropdown

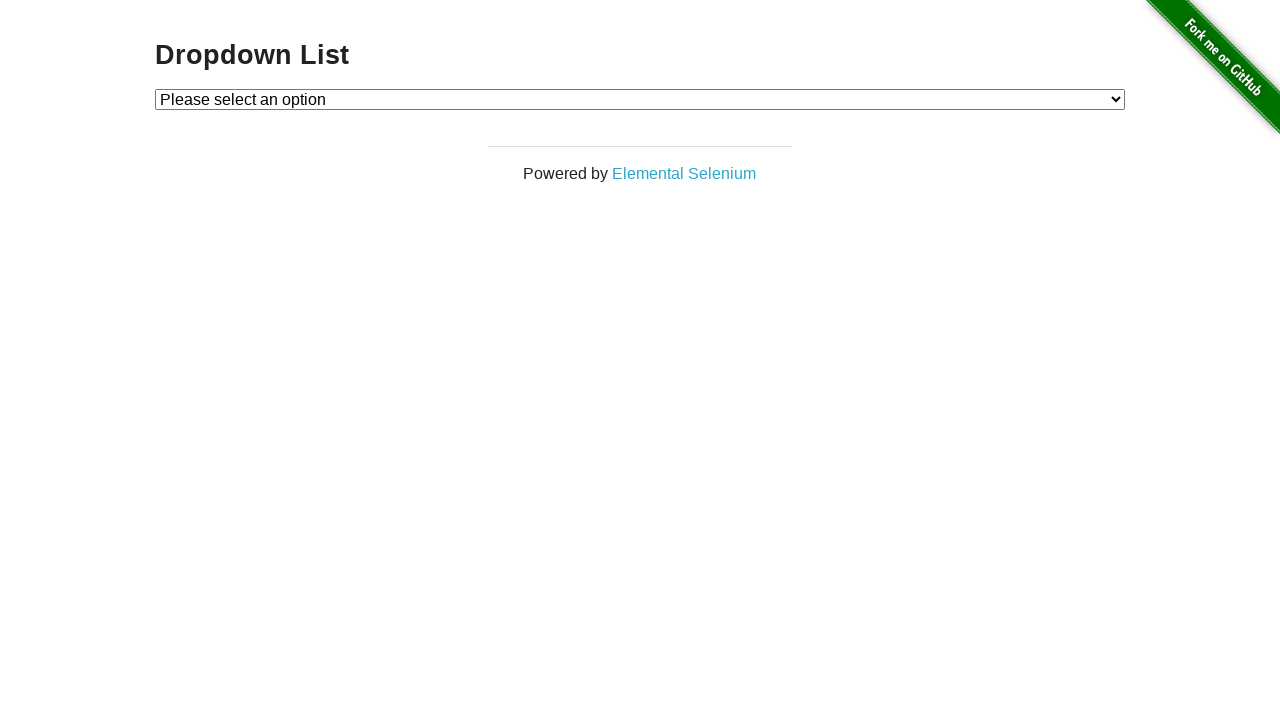

Navigated to dropdown page
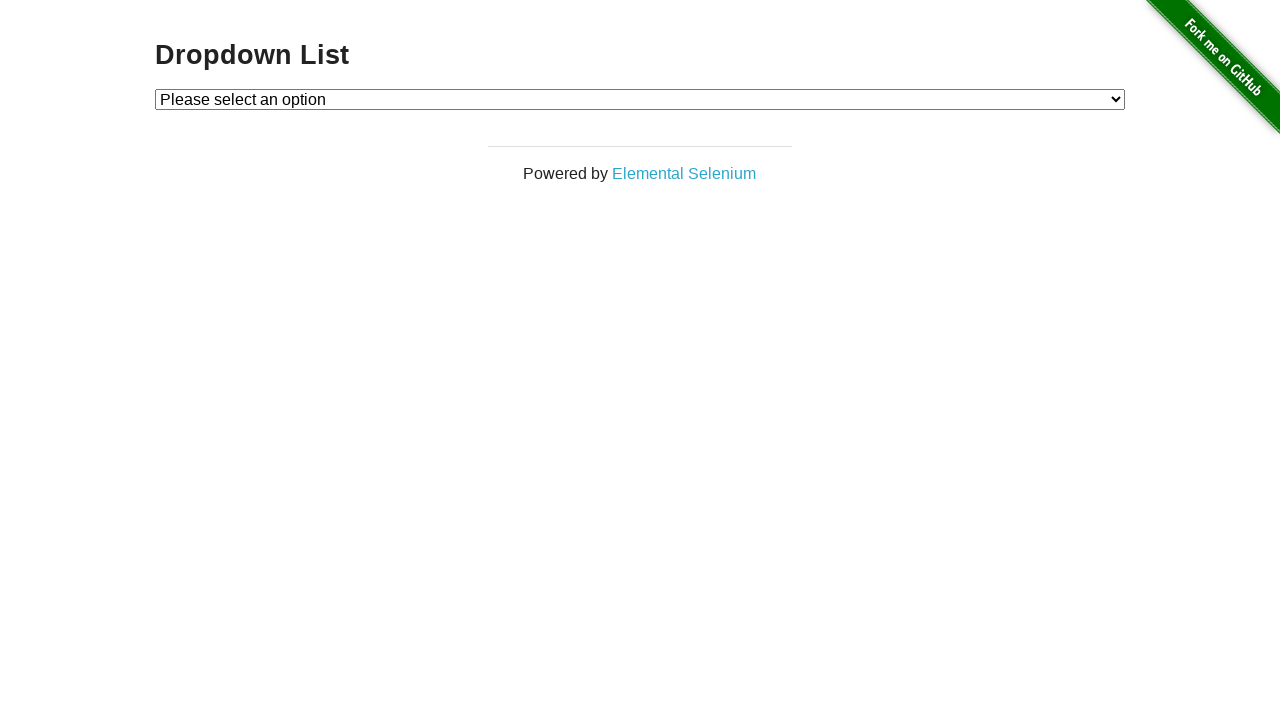

Located dropdown element
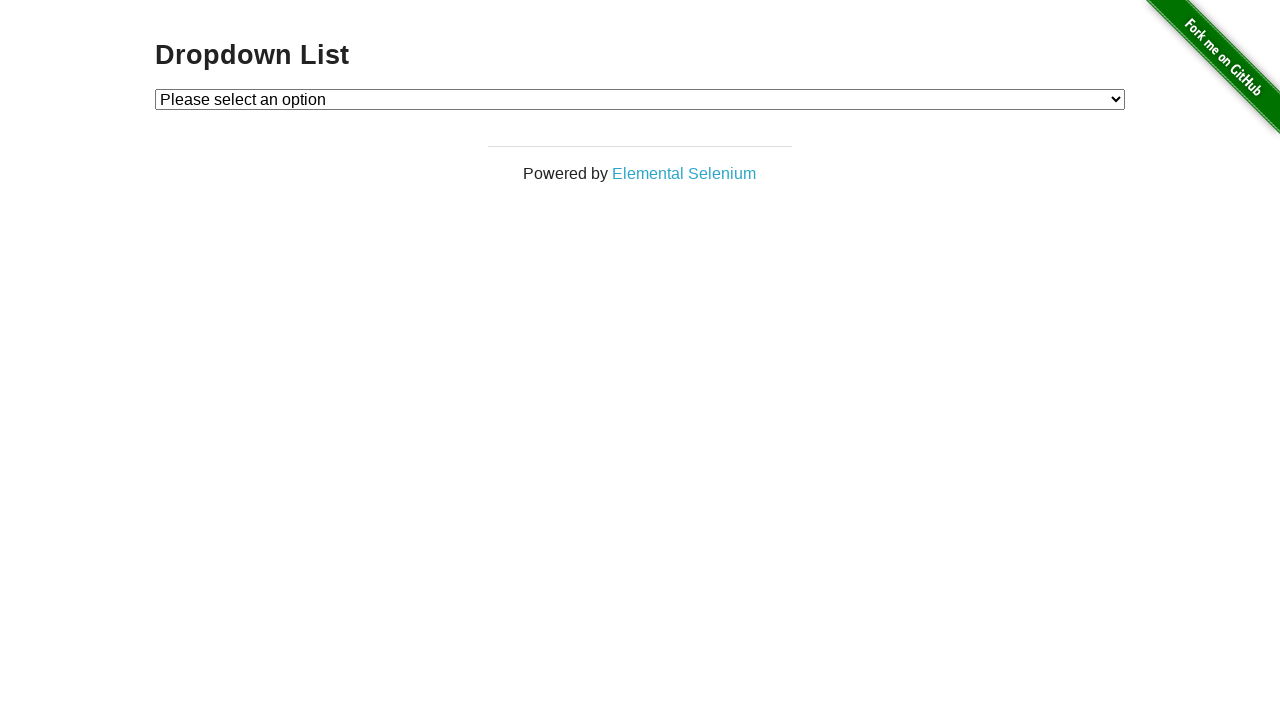

Retrieved first selected option value: 
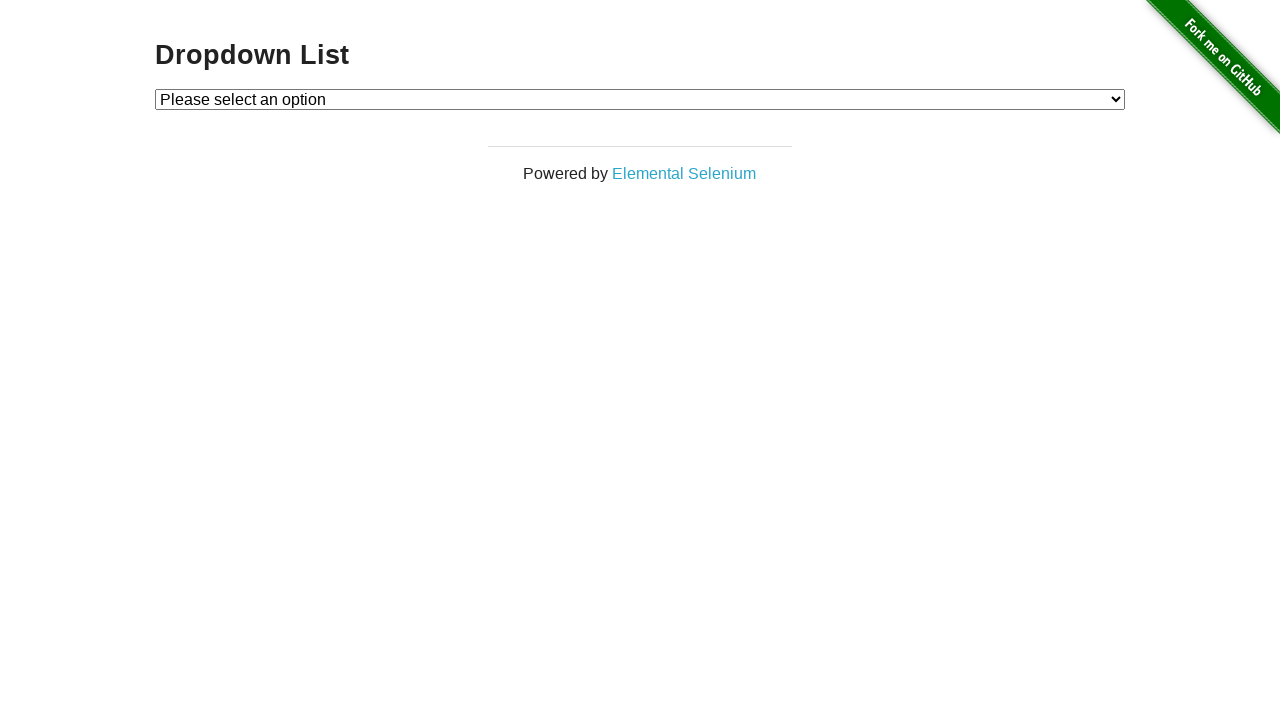

Selected Option 2 from dropdown on #dropdown
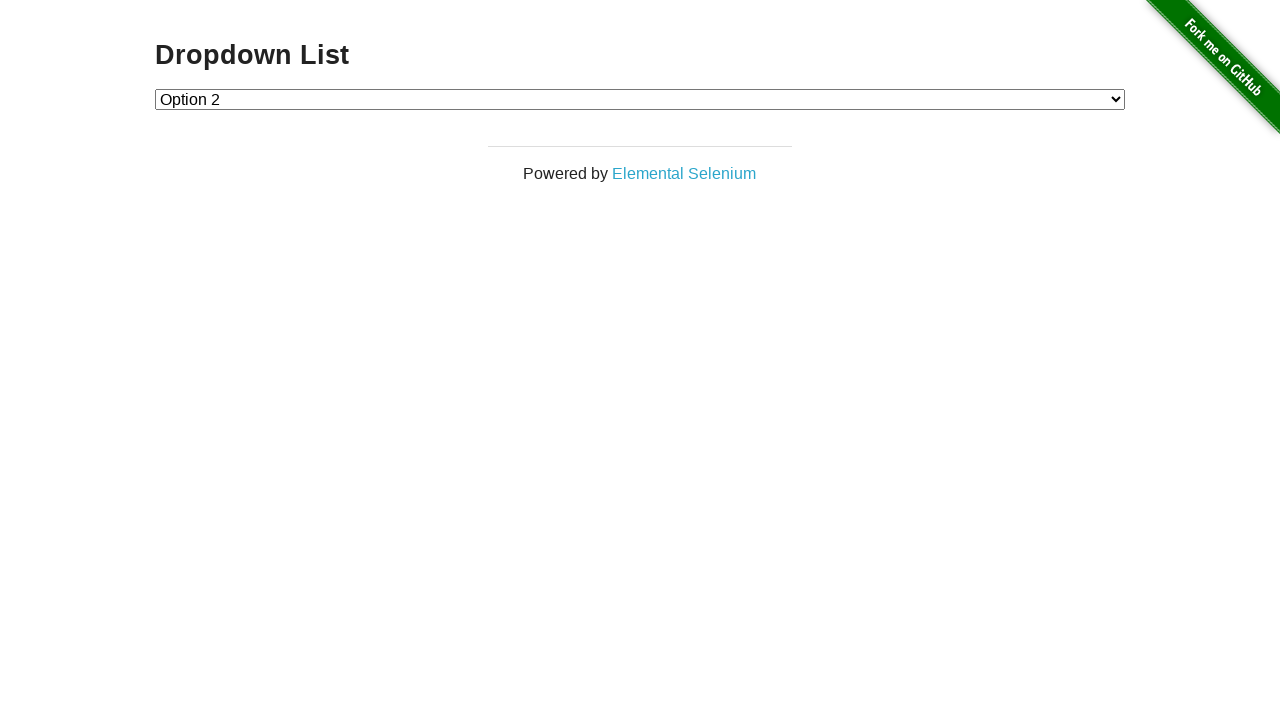

Retrieved new selected option value: 2
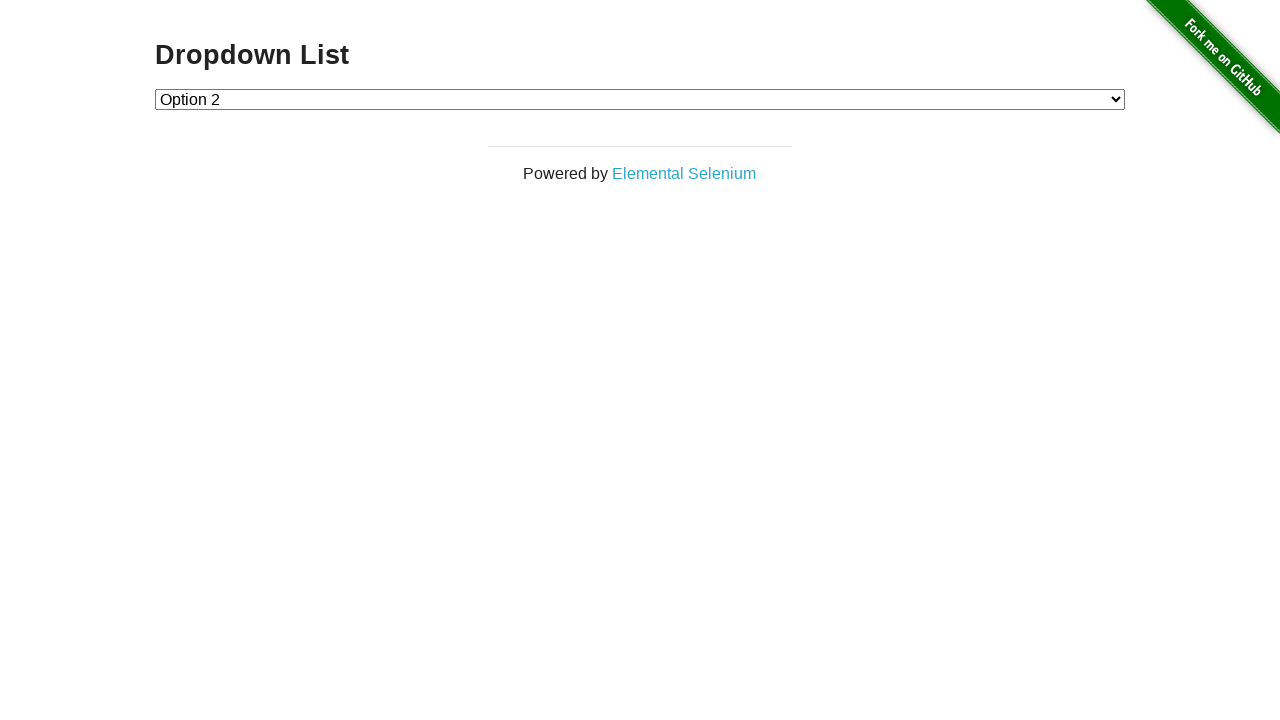

Verified that Option 2 was successfully selected
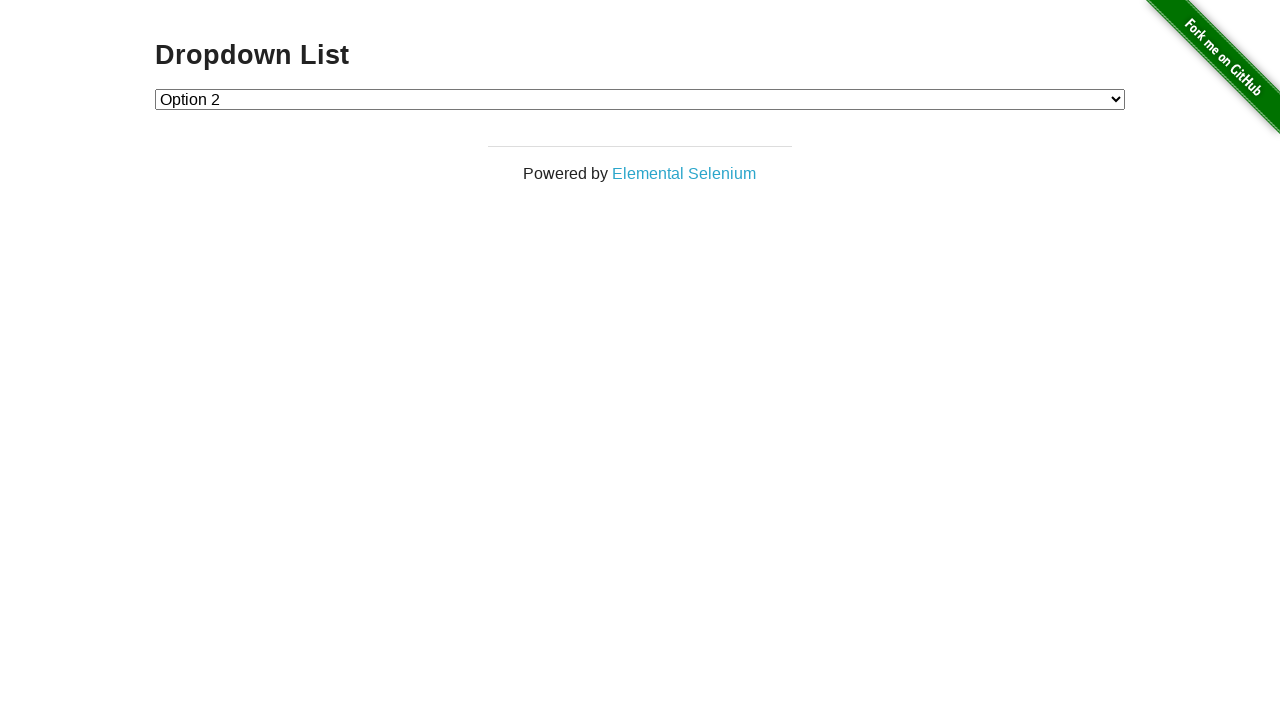

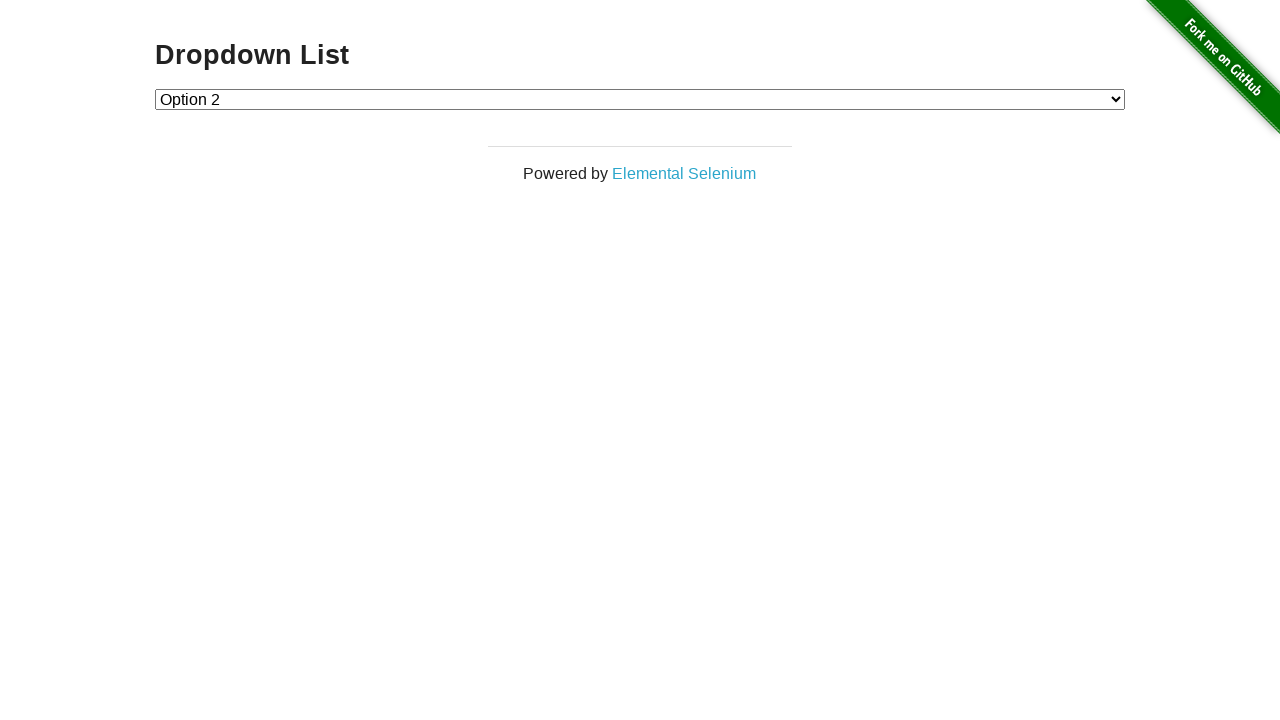